Tests a dynamic pricing page by waiting for price to drop to 100, then solving a math problem and submitting the answer

Starting URL: http://suninjuly.github.io/explicit_wait2.html

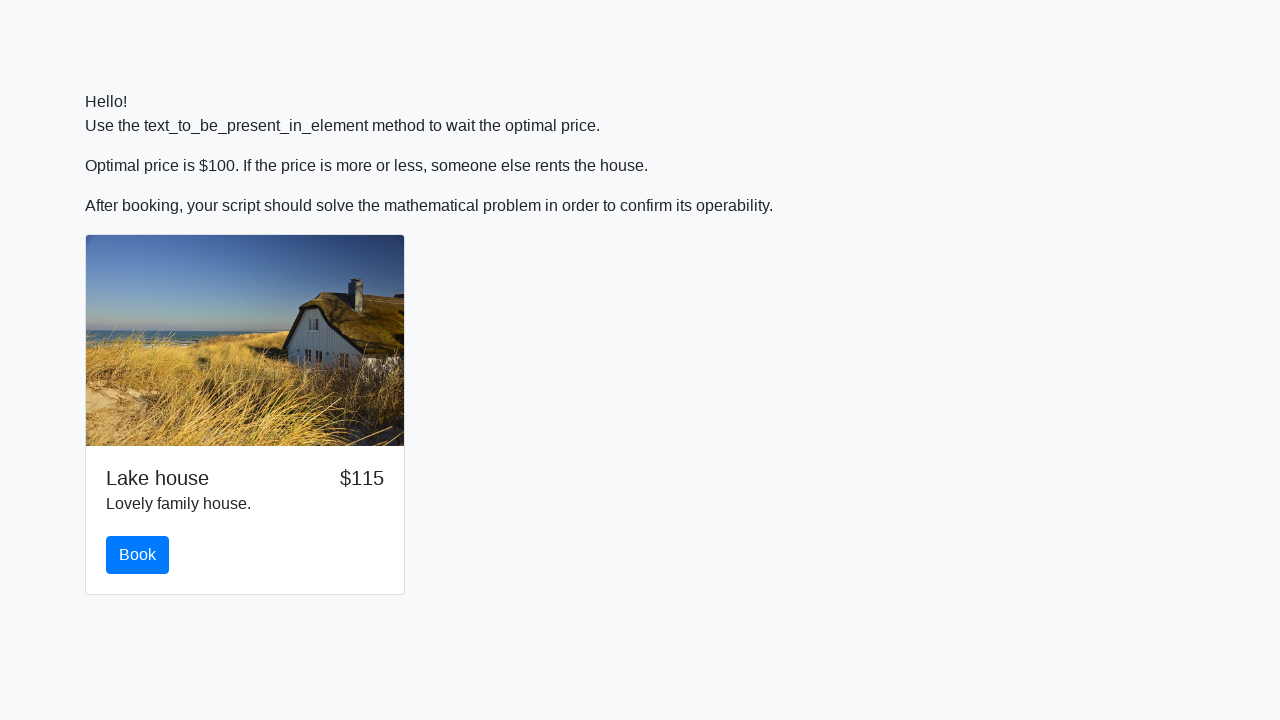

Waited for price to drop to $100
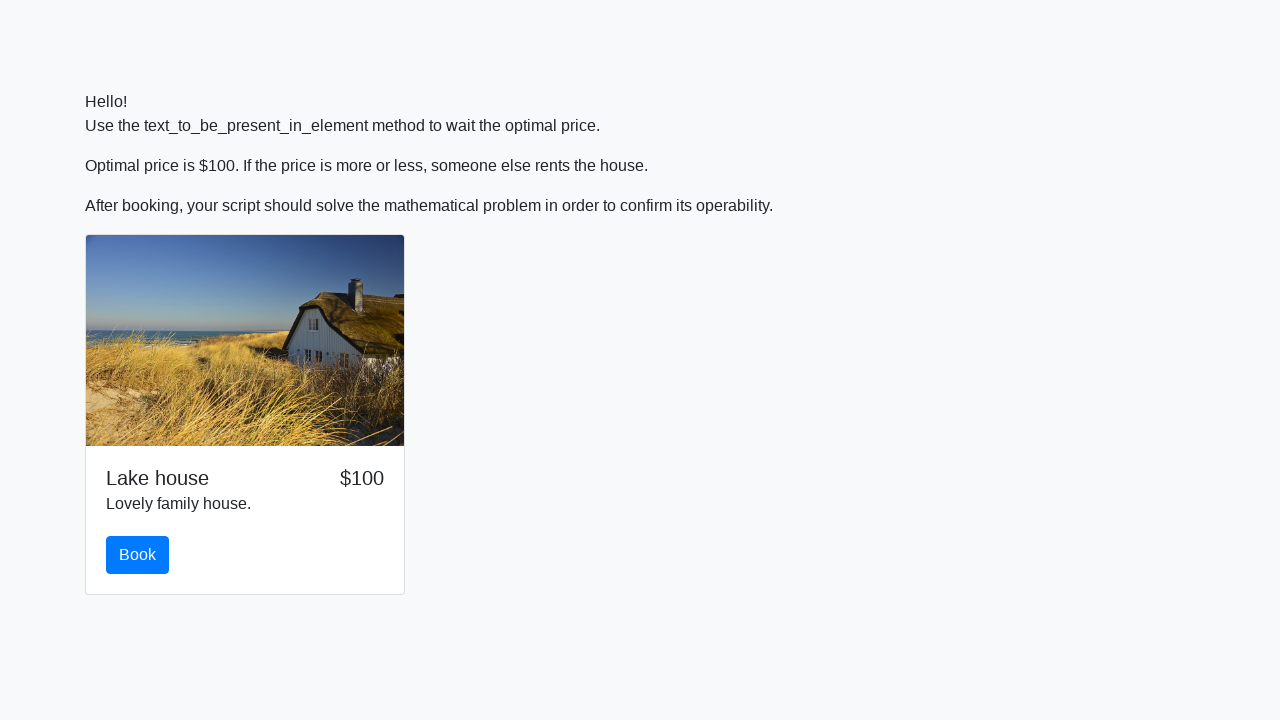

Clicked the book button at (138, 555) on #book
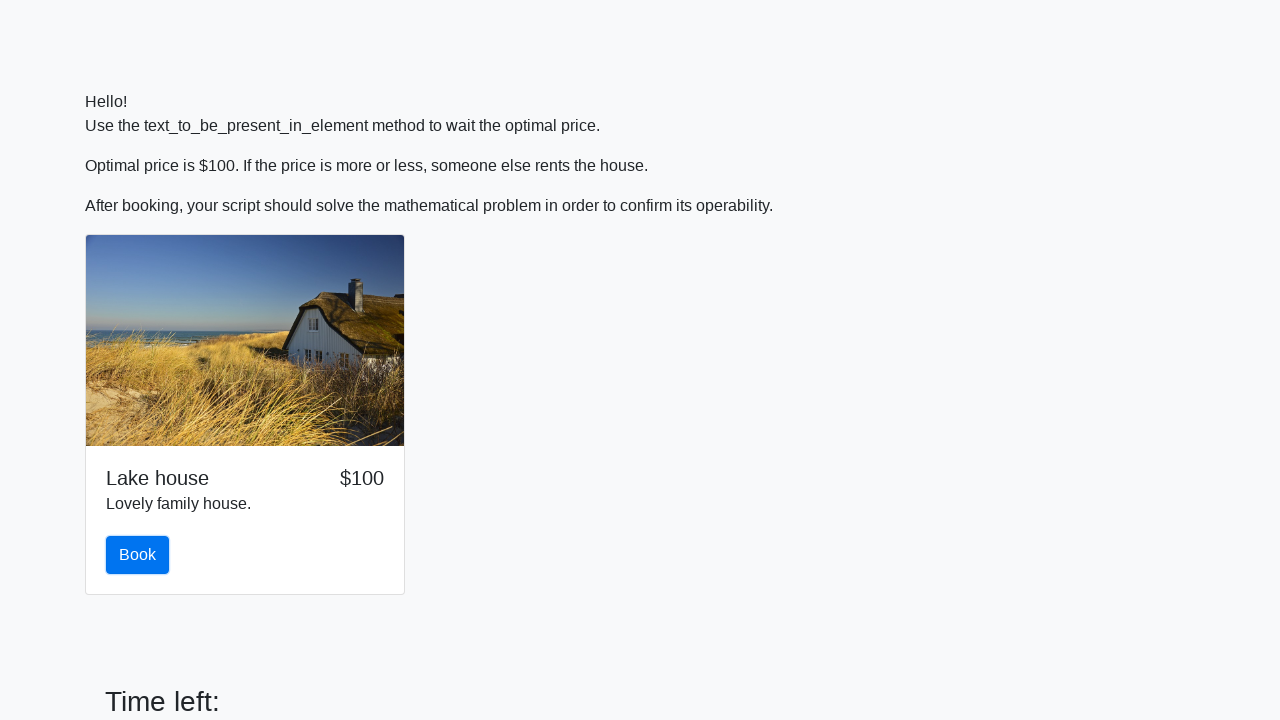

Retrieved input value: 5
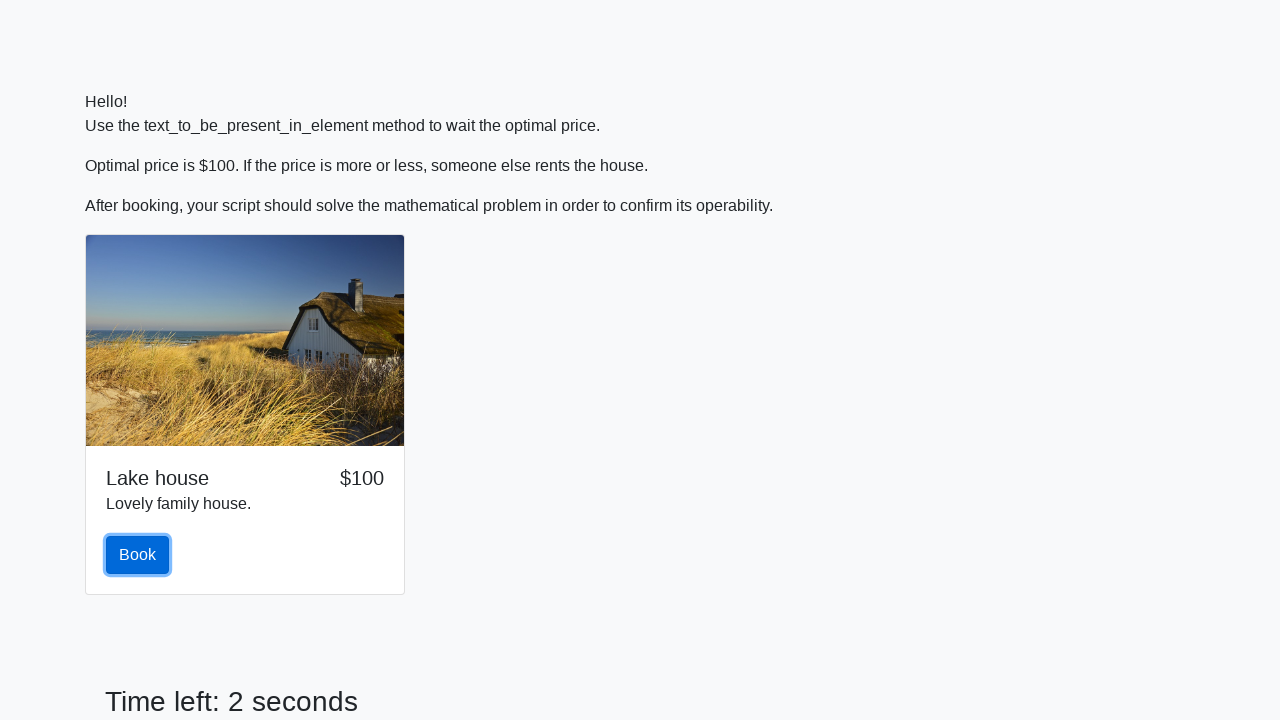

Calculated answer using math formula: 2.442963479759414
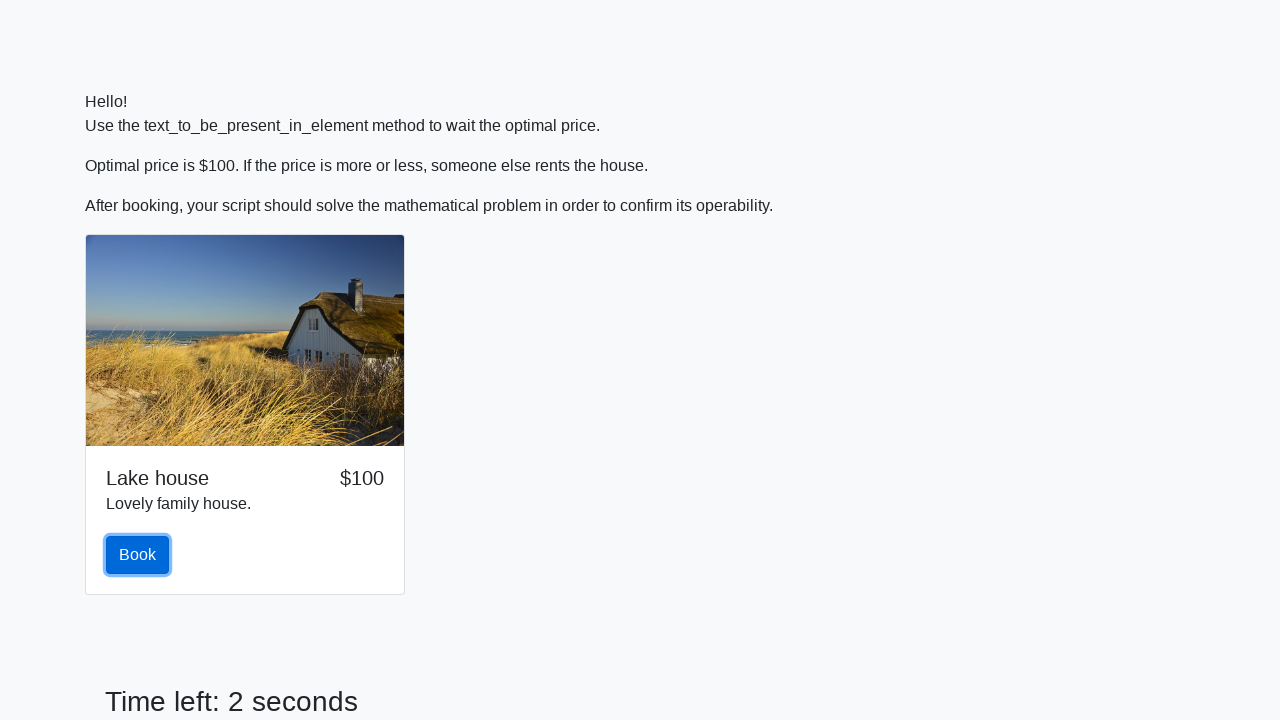

Filled answer field with calculated value: 2.442963479759414 on #answer
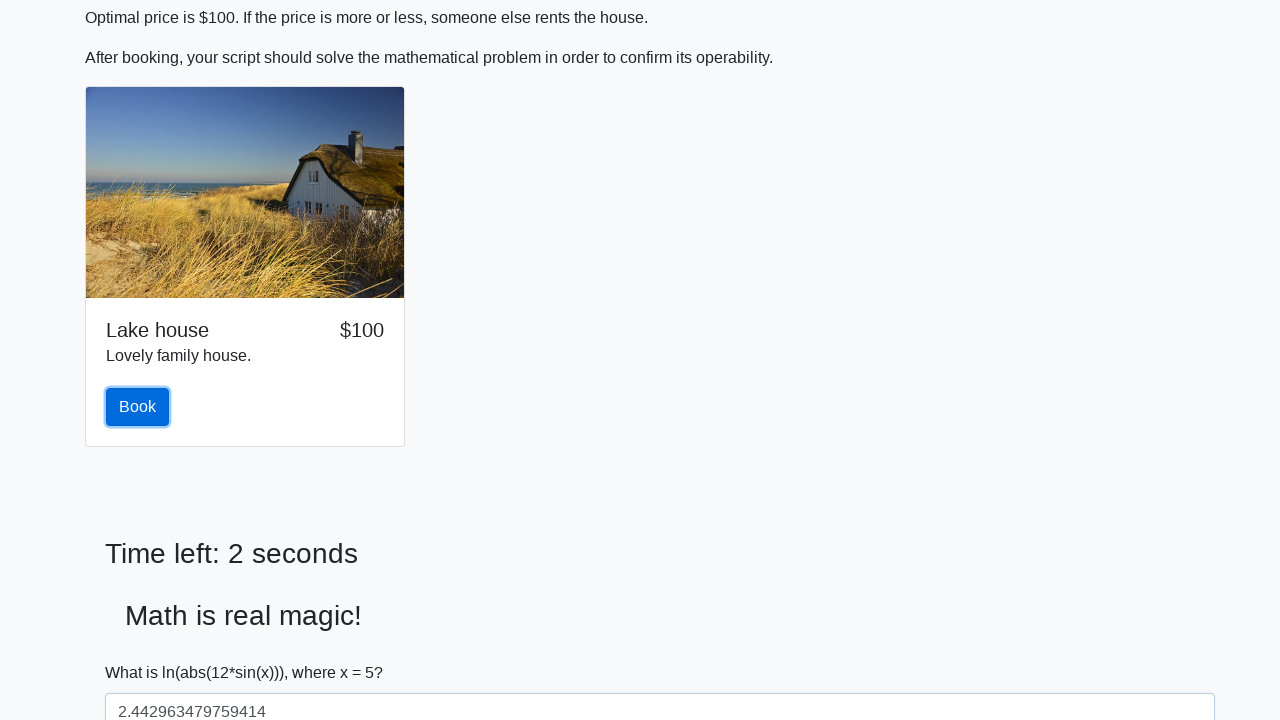

Clicked solve button to submit the answer at (143, 651) on #solve
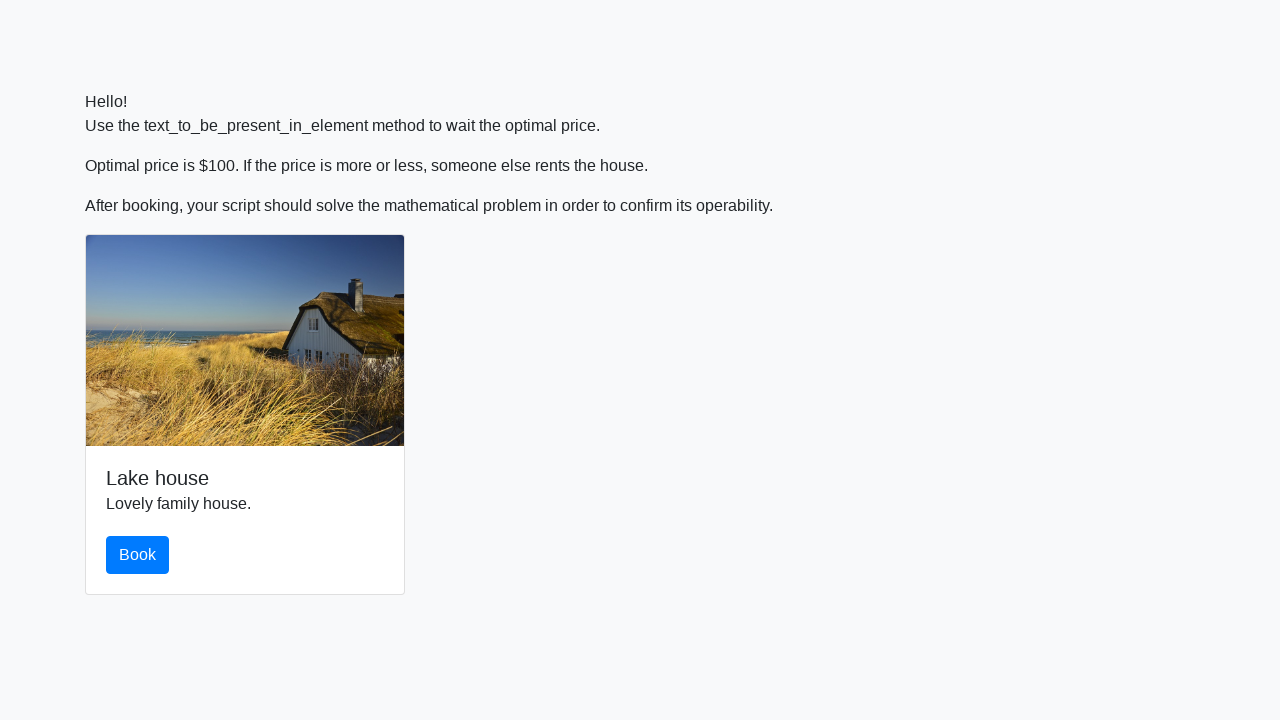

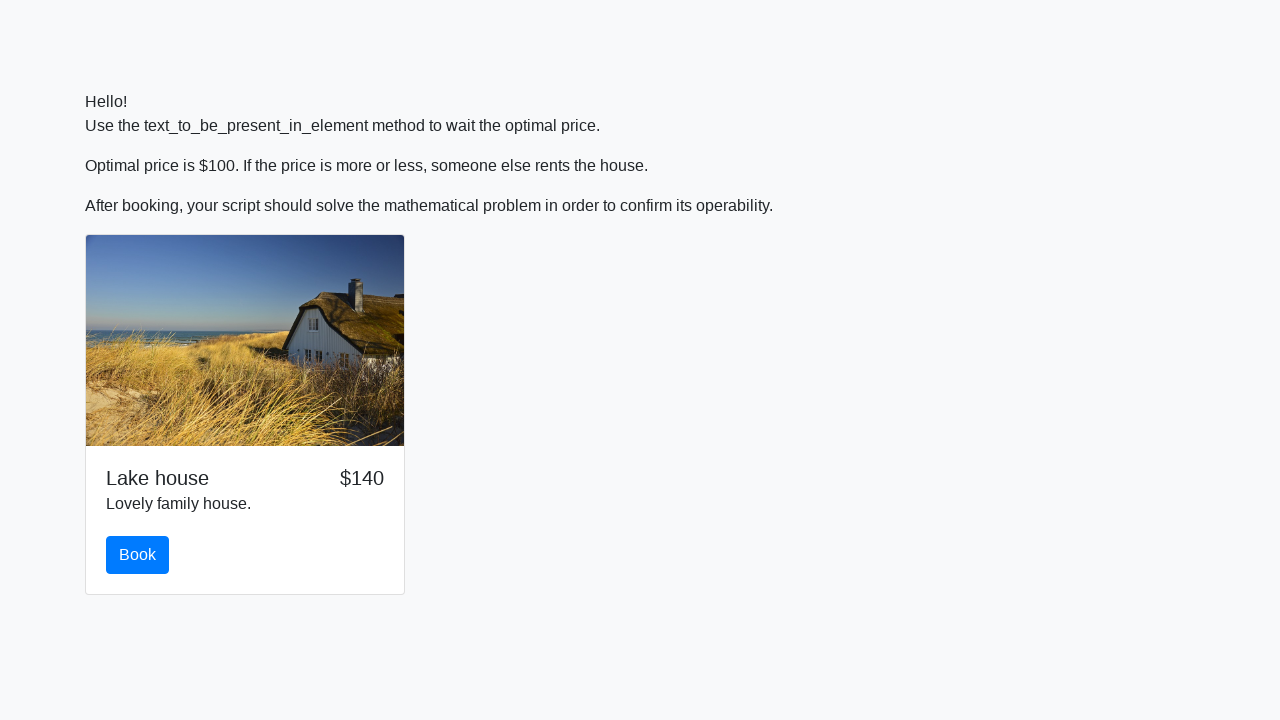